Tests a math challenge form by reading an input value, calculating the result using a logarithmic formula, filling in the answer, checking required checkboxes, and submitting the form.

Starting URL: http://suninjuly.github.io/math.html

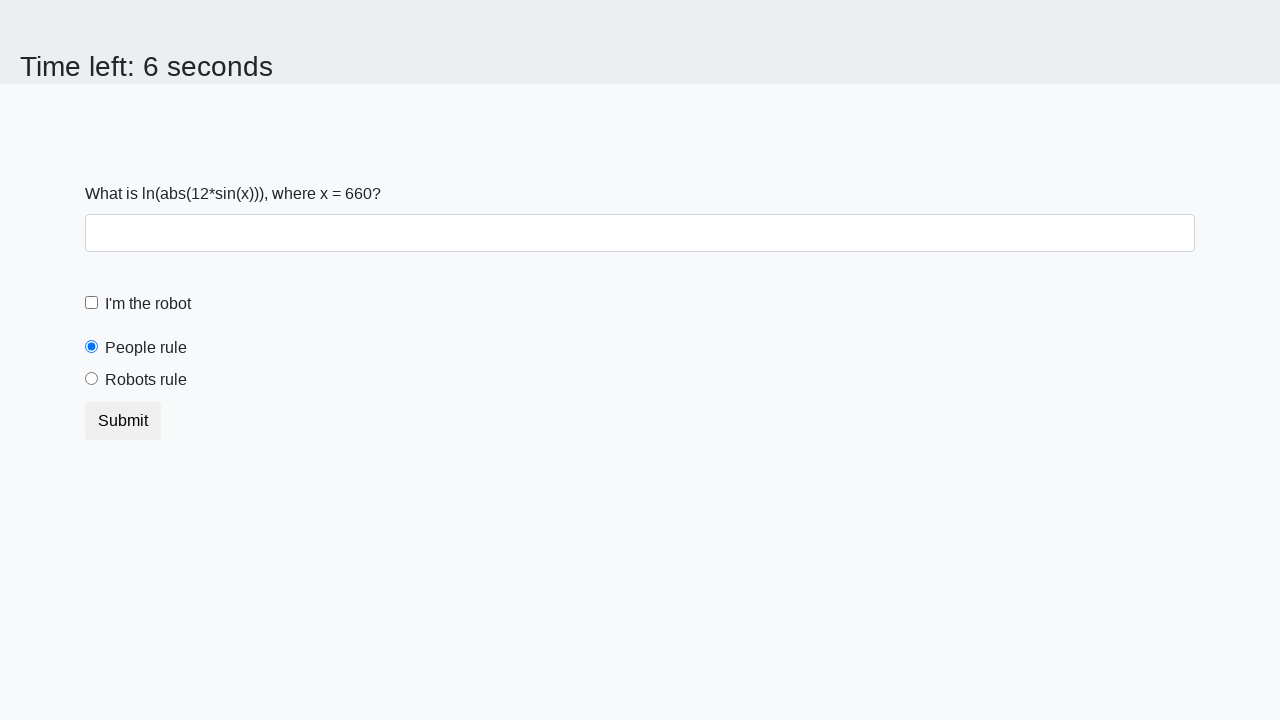

Located the input value element
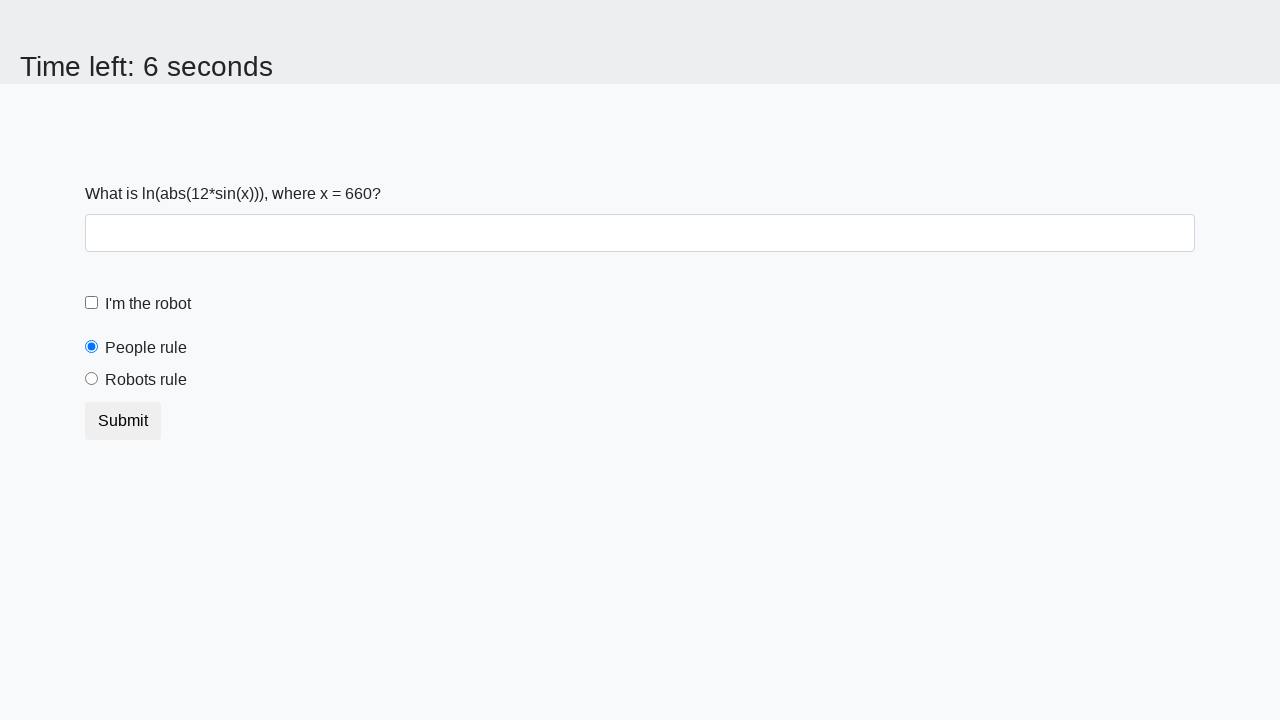

Retrieved input value from the page
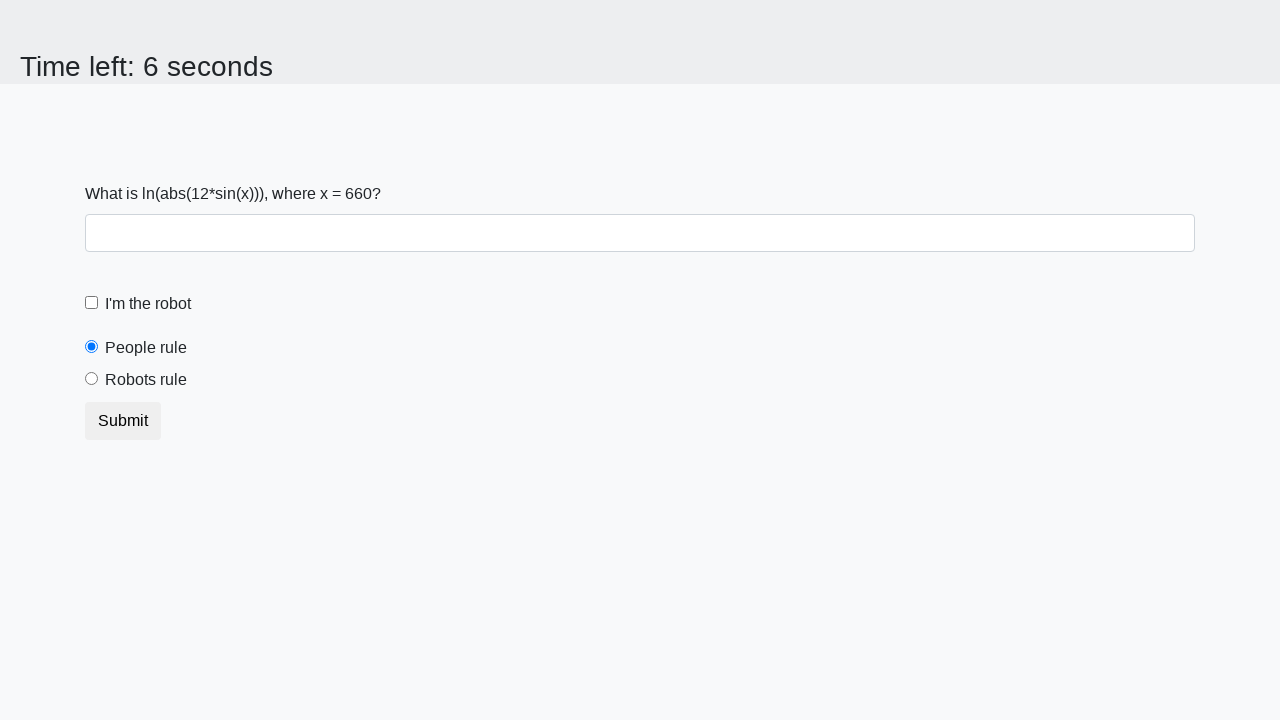

Calculated answer using logarithmic formula: 1.1471472956437412
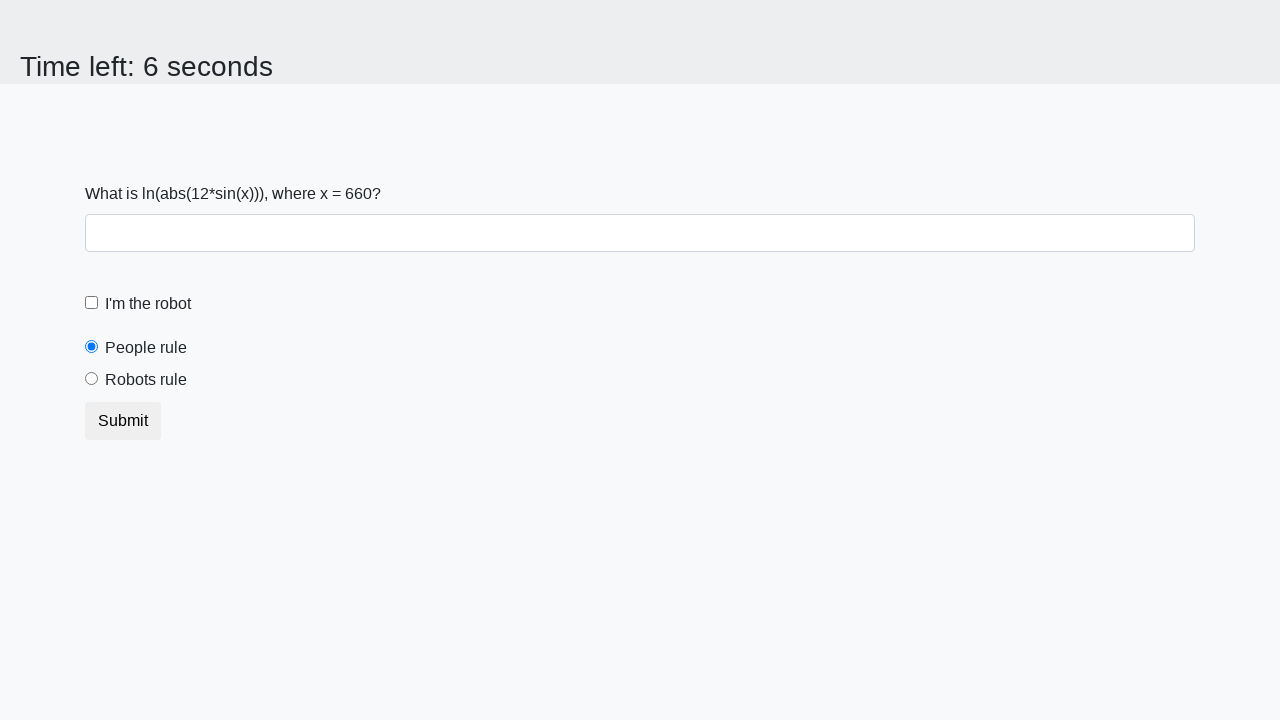

Filled in the calculated answer on #answer
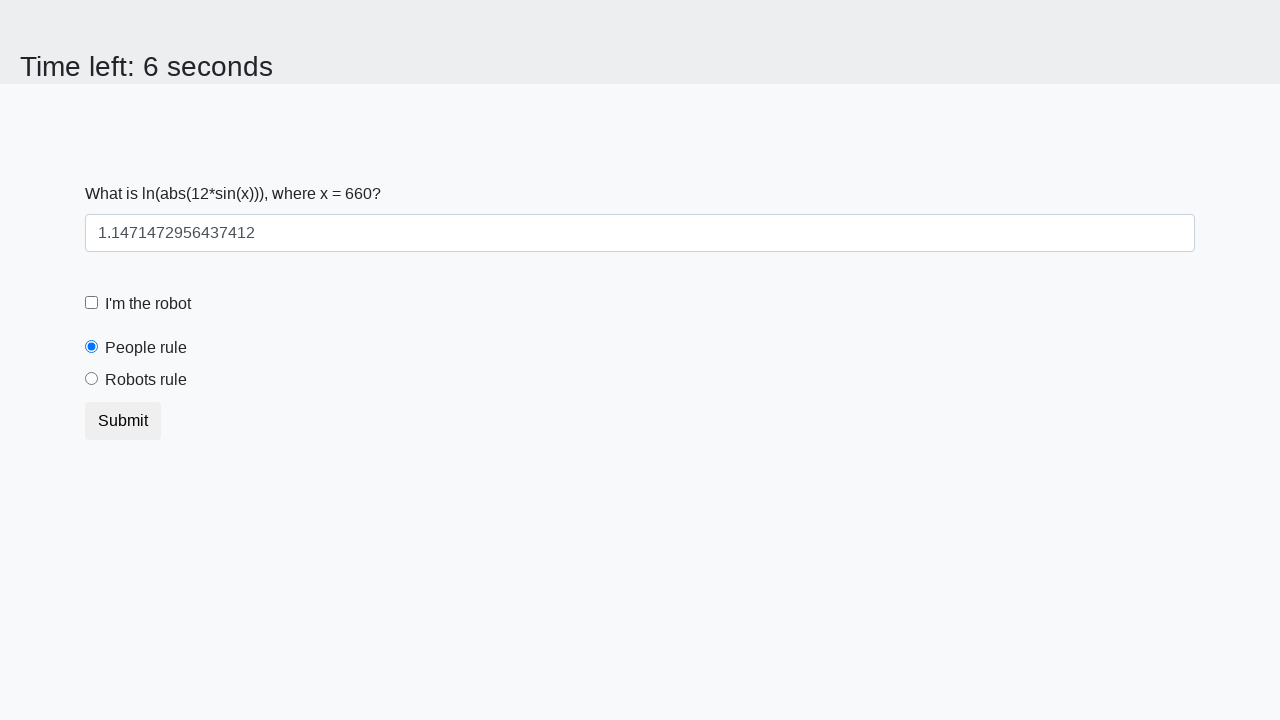

Checked the robot checkbox at (148, 304) on label[for='robotCheckbox']
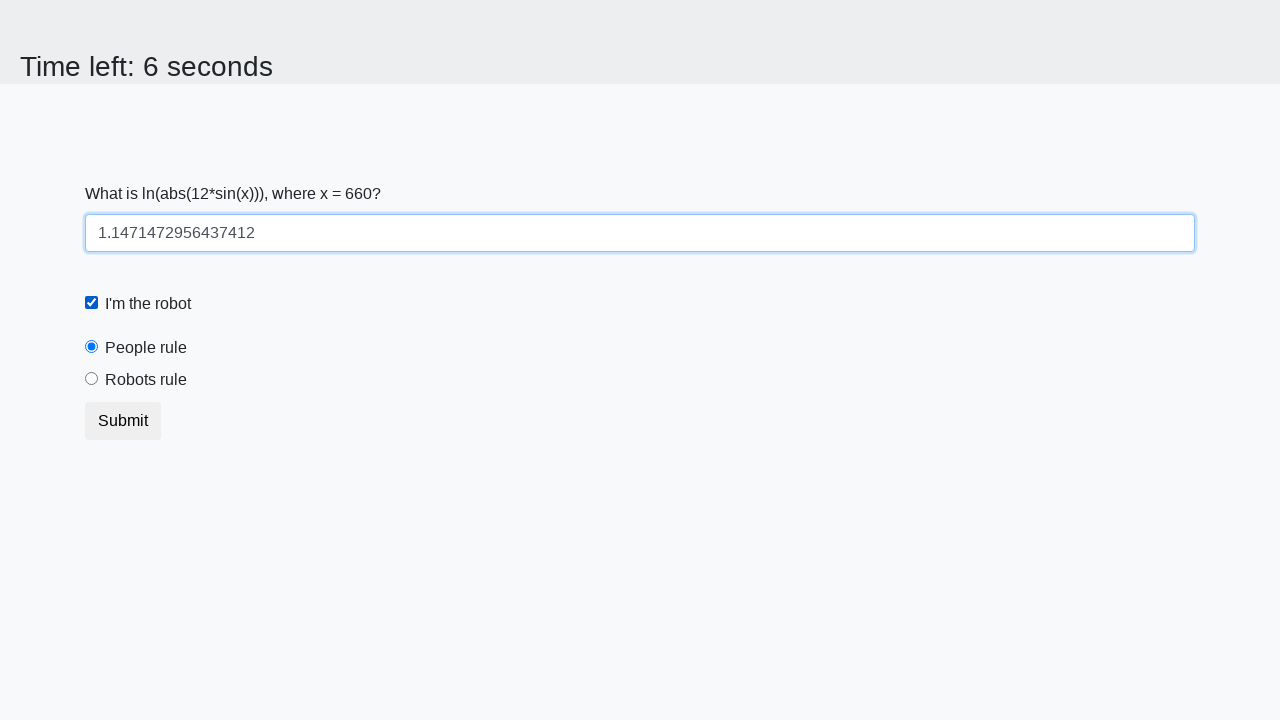

Selected the robots rule radio button at (146, 380) on label[for='robotsRule']
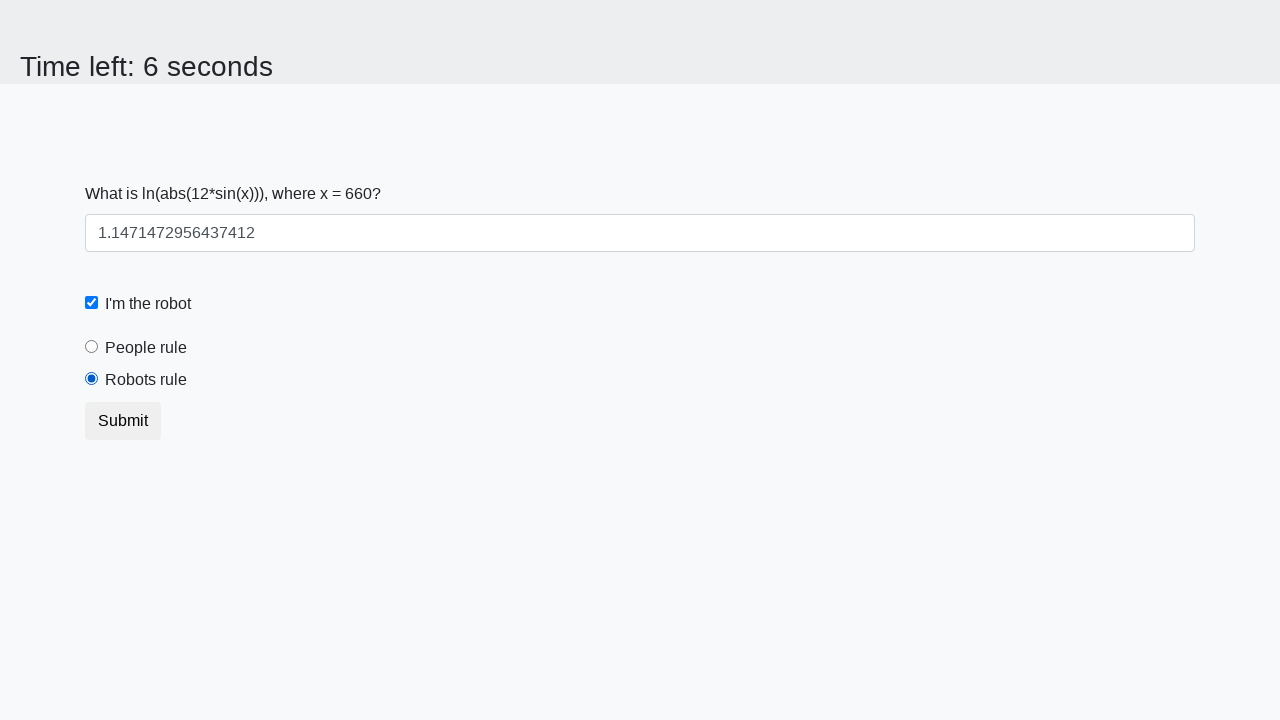

Submitted the form by clicking the submit button at (123, 421) on button
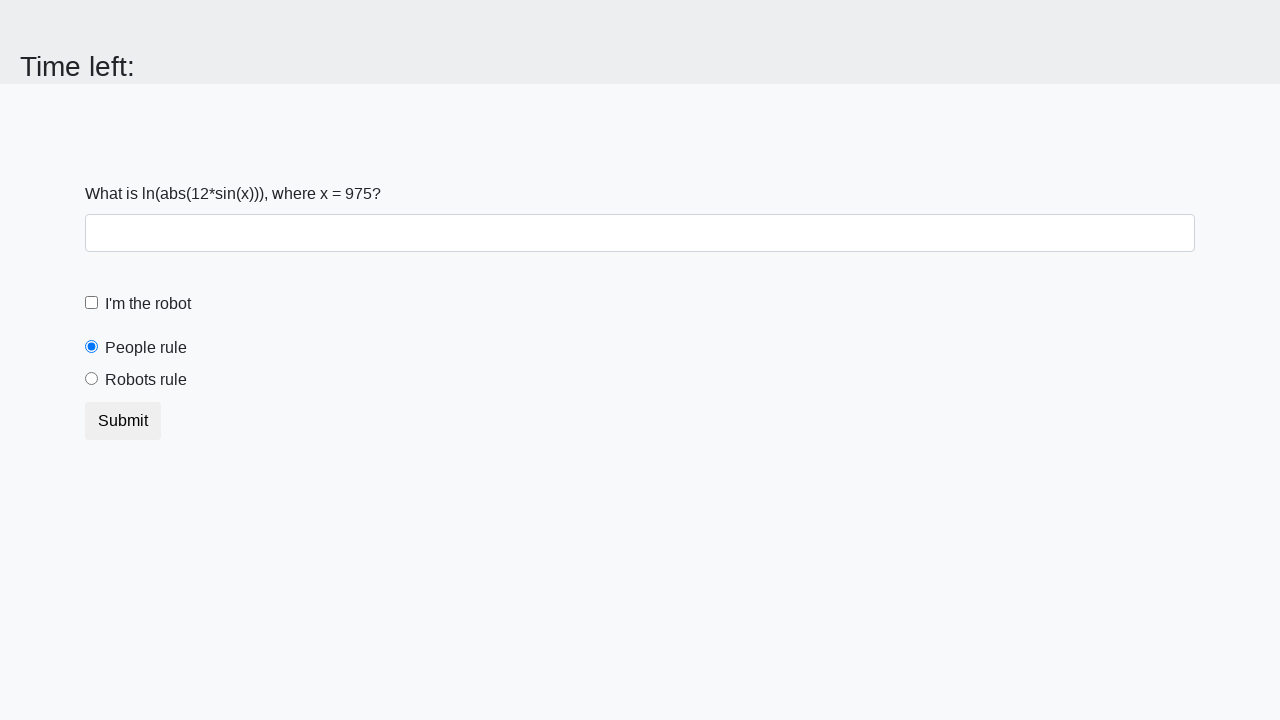

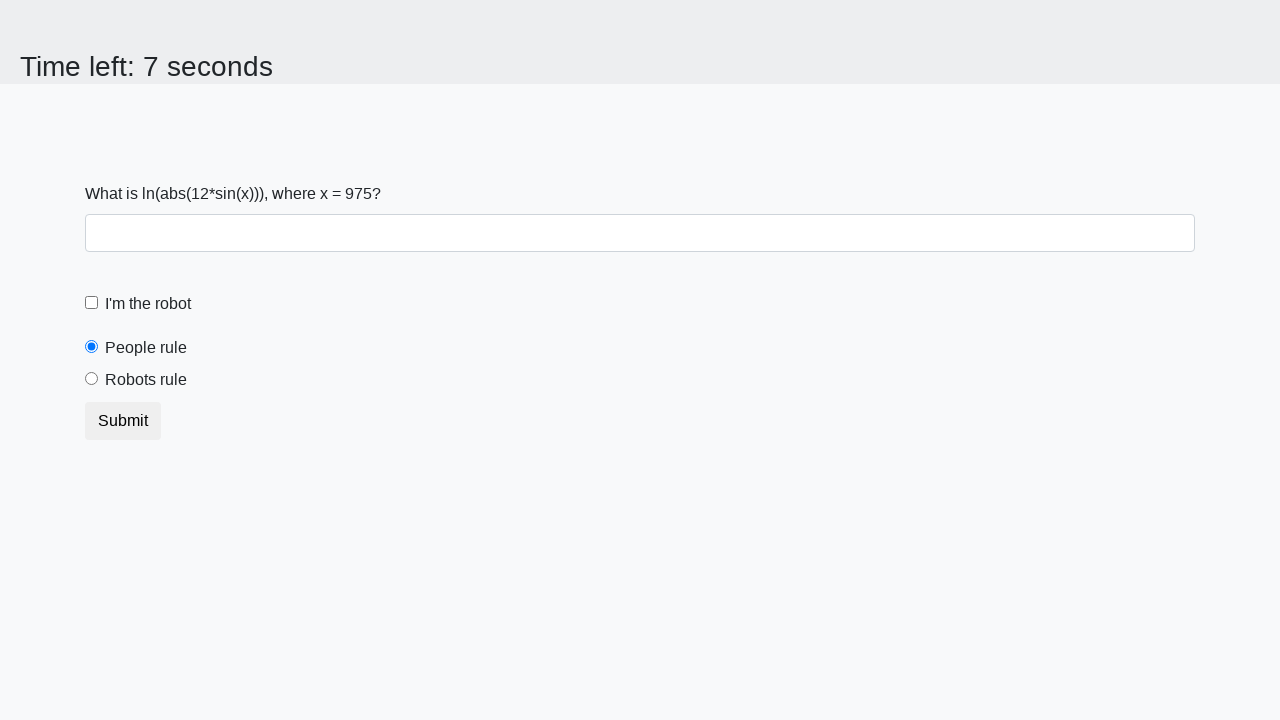